Tests custom radio buttons and checkboxes on a Google Form by selecting "Cần Thơ" radio button and "Quảng Nam" checkbox, verifying their aria-checked states.

Starting URL: https://docs.google.com/forms/d/e/1FAIpQLSfiypnd69zhuDkjKgqvpID9kwO29UCzeCVrGGtbNPZXQok0jA/viewform

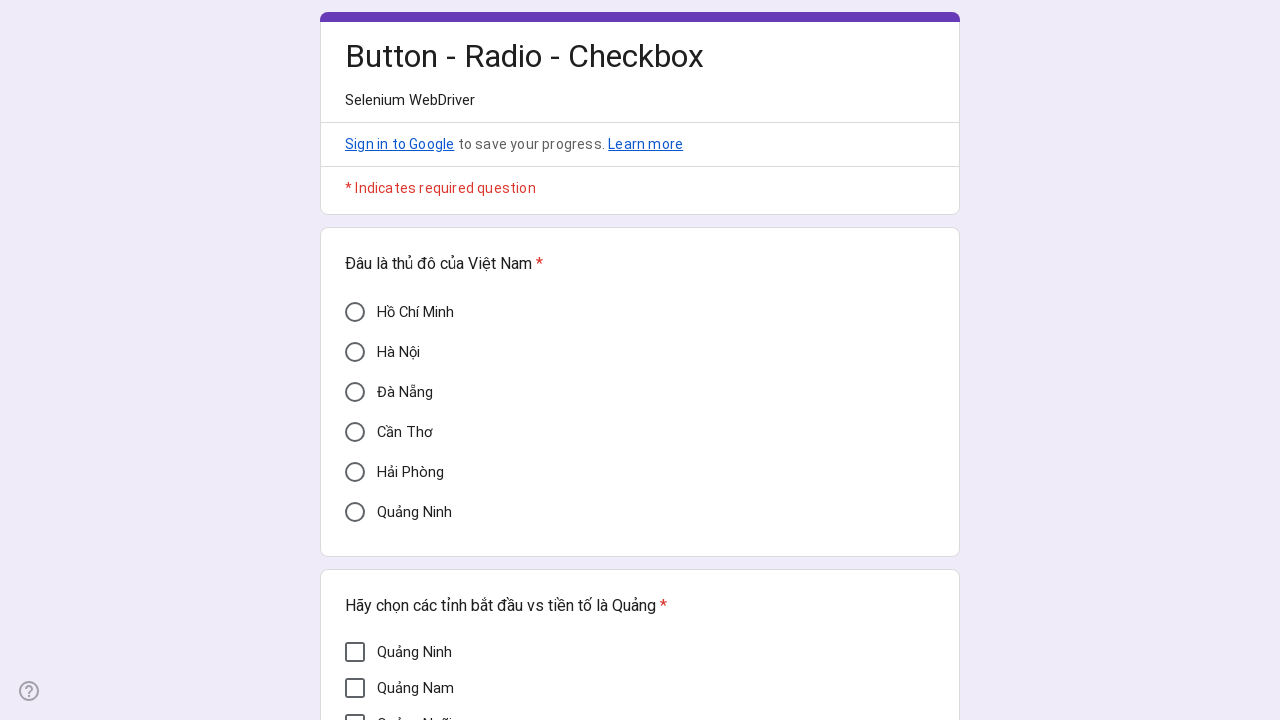

Verified Cần Thơ radio button is initially unchecked
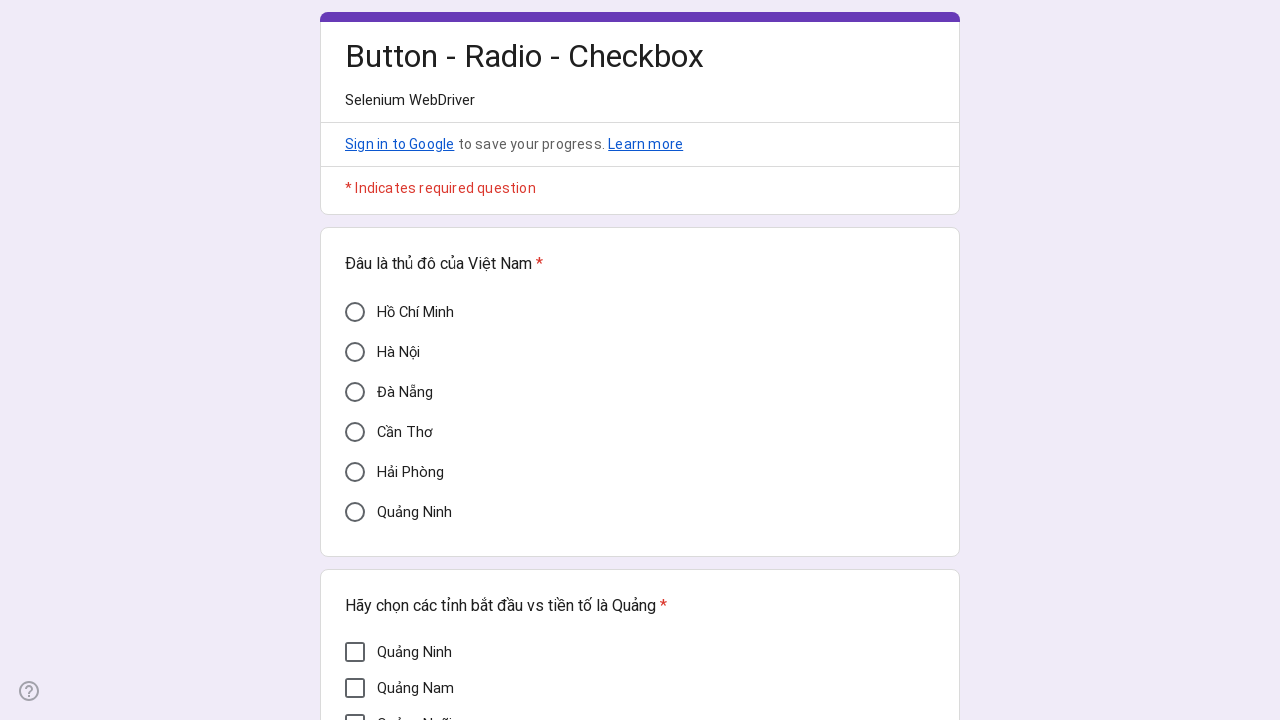

Clicked Cần Thơ radio button at (355, 432) on div[aria-label='Cần Thơ']
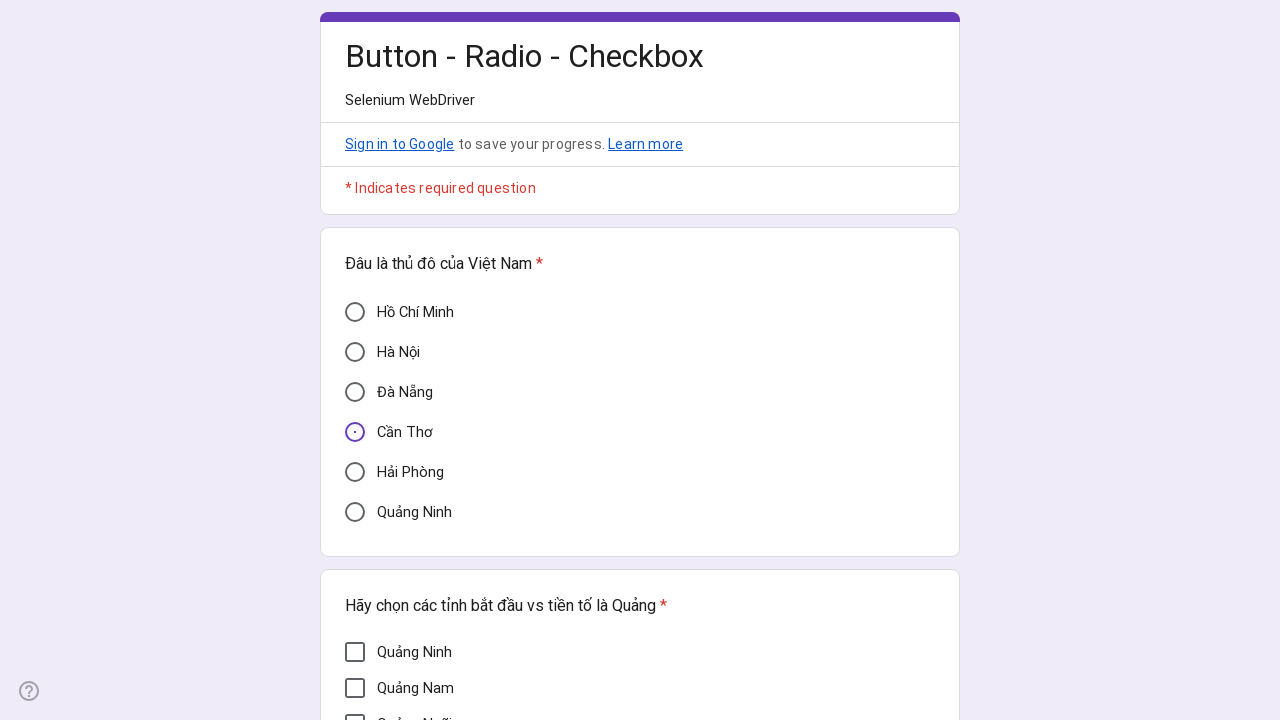

Waited 2000ms for radio button state change
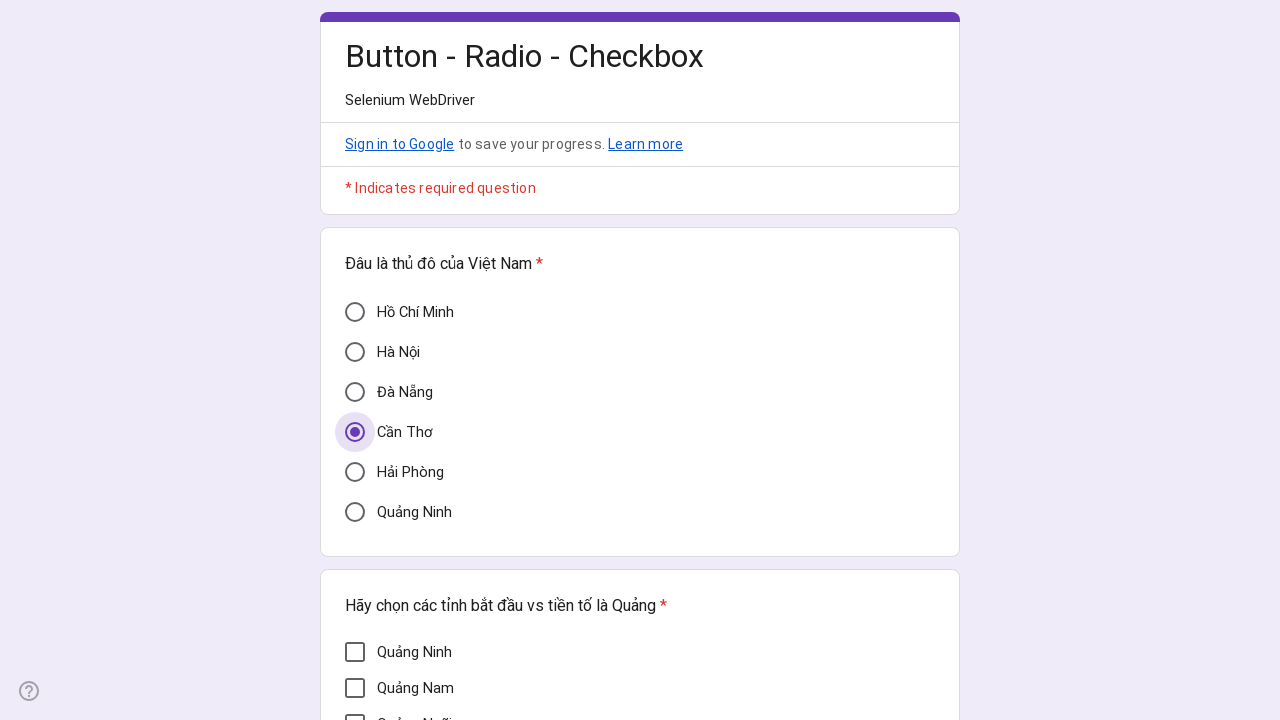

Verified Cần Thơ radio button is now checked
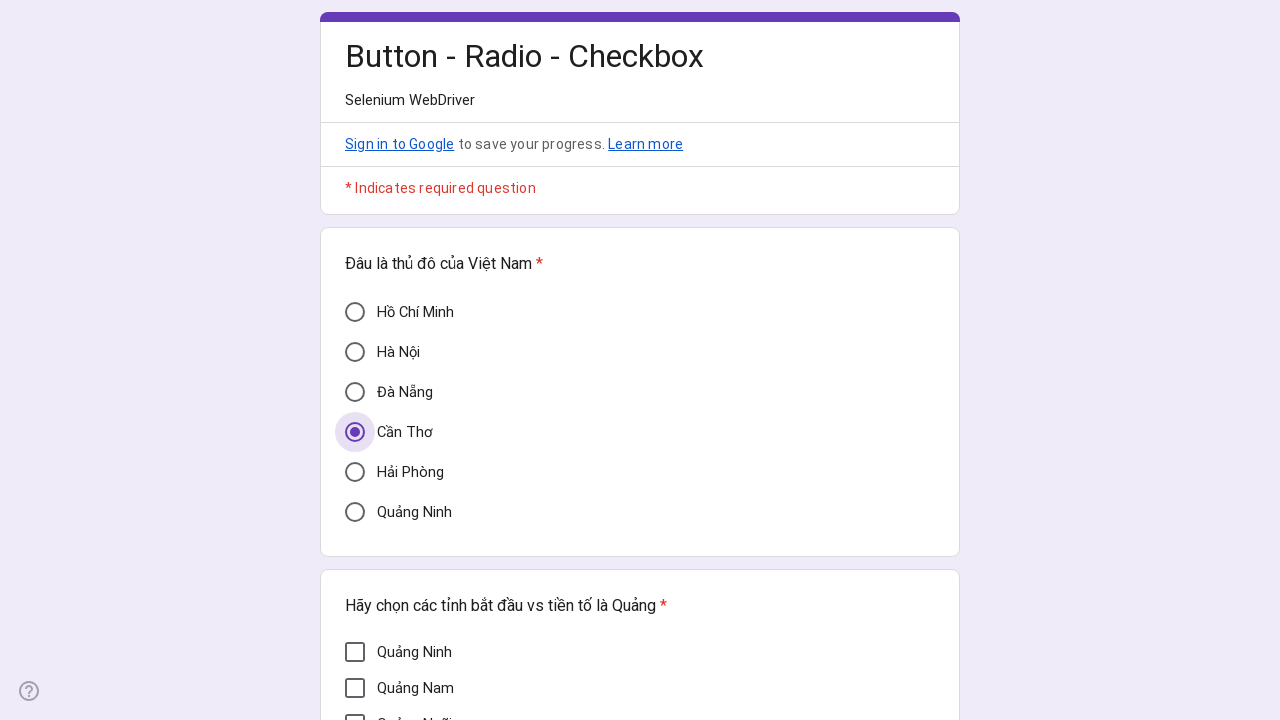

Clicked Quảng Nam checkbox at (355, 688) on div[aria-label='Quảng Nam']
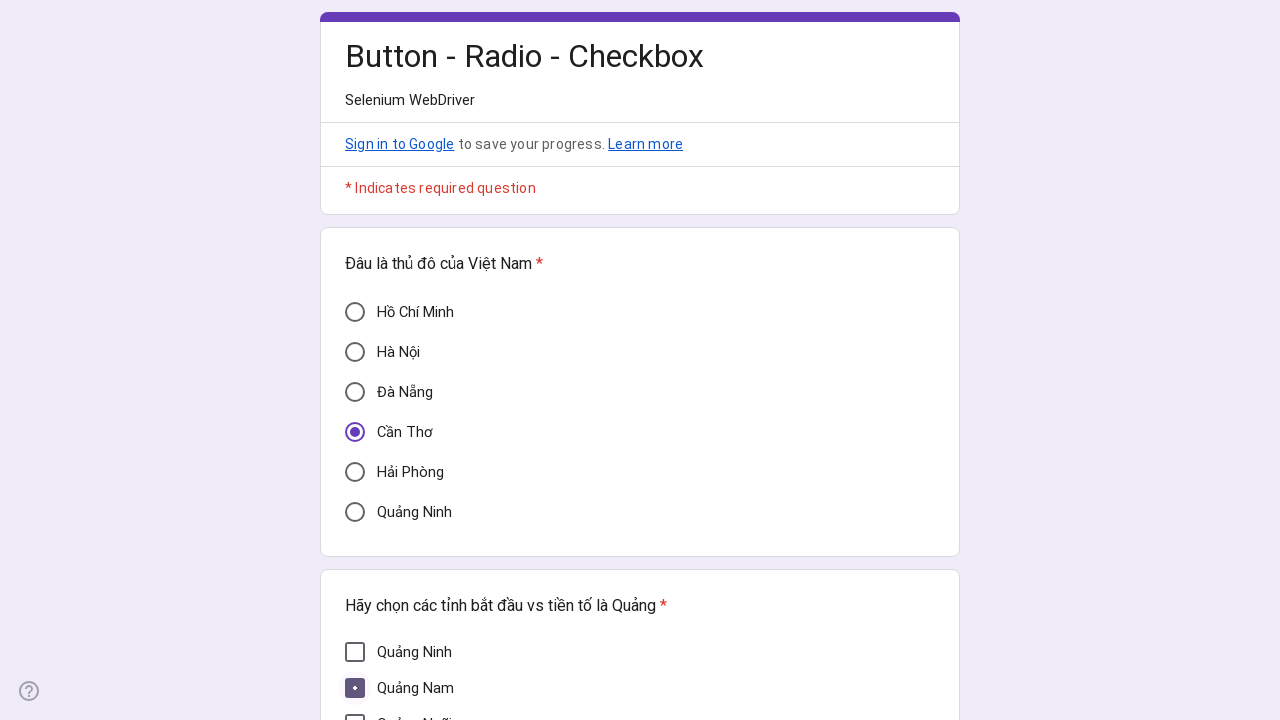

Waited 2000ms for checkbox state change
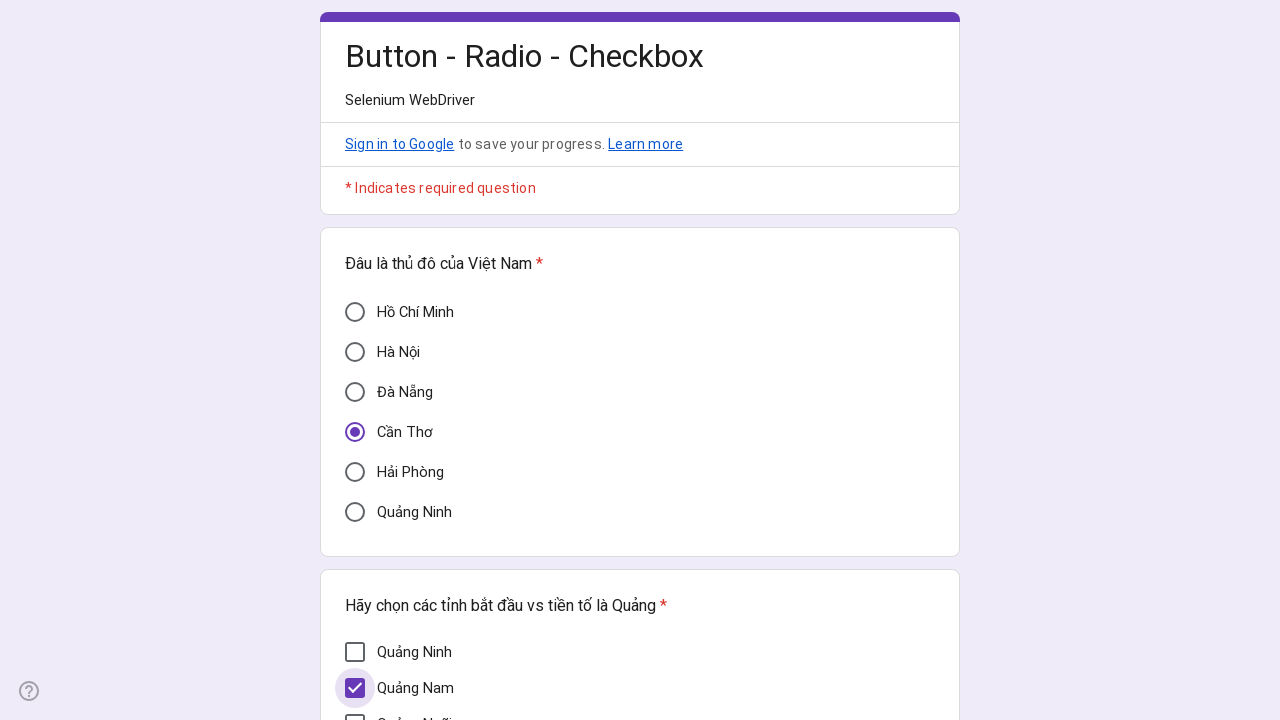

Verified Quảng Nam checkbox is checked
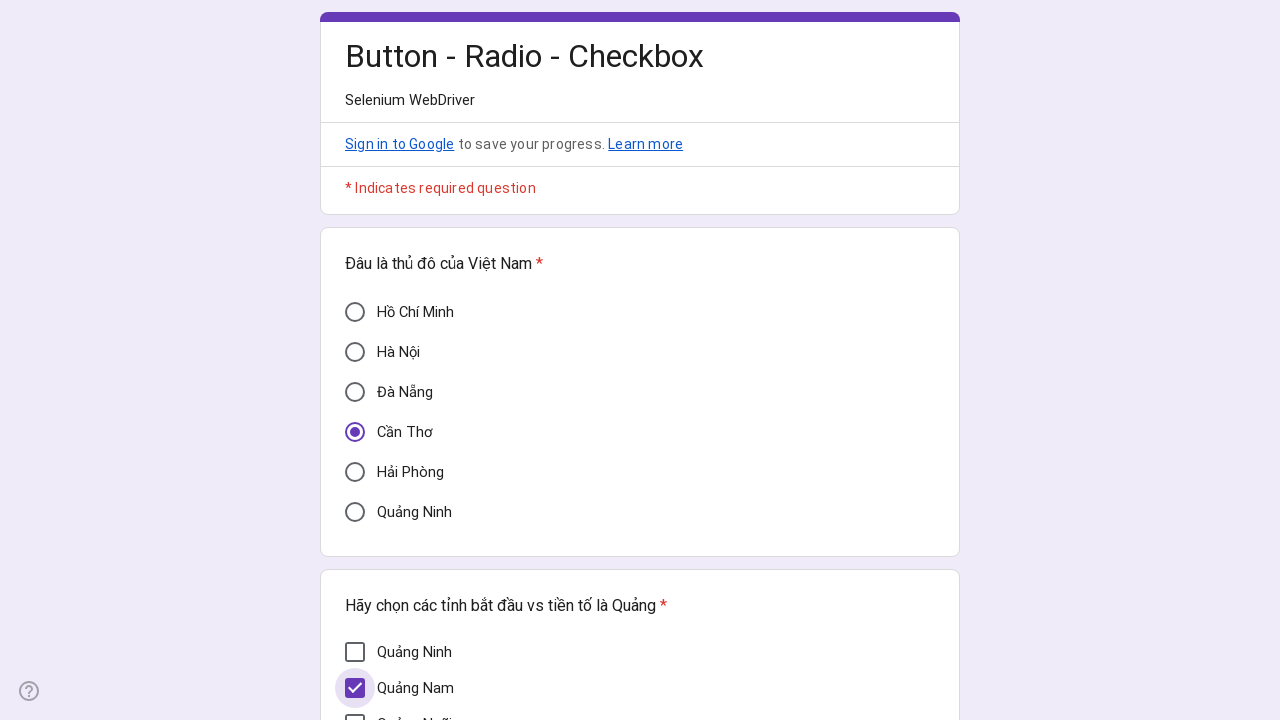

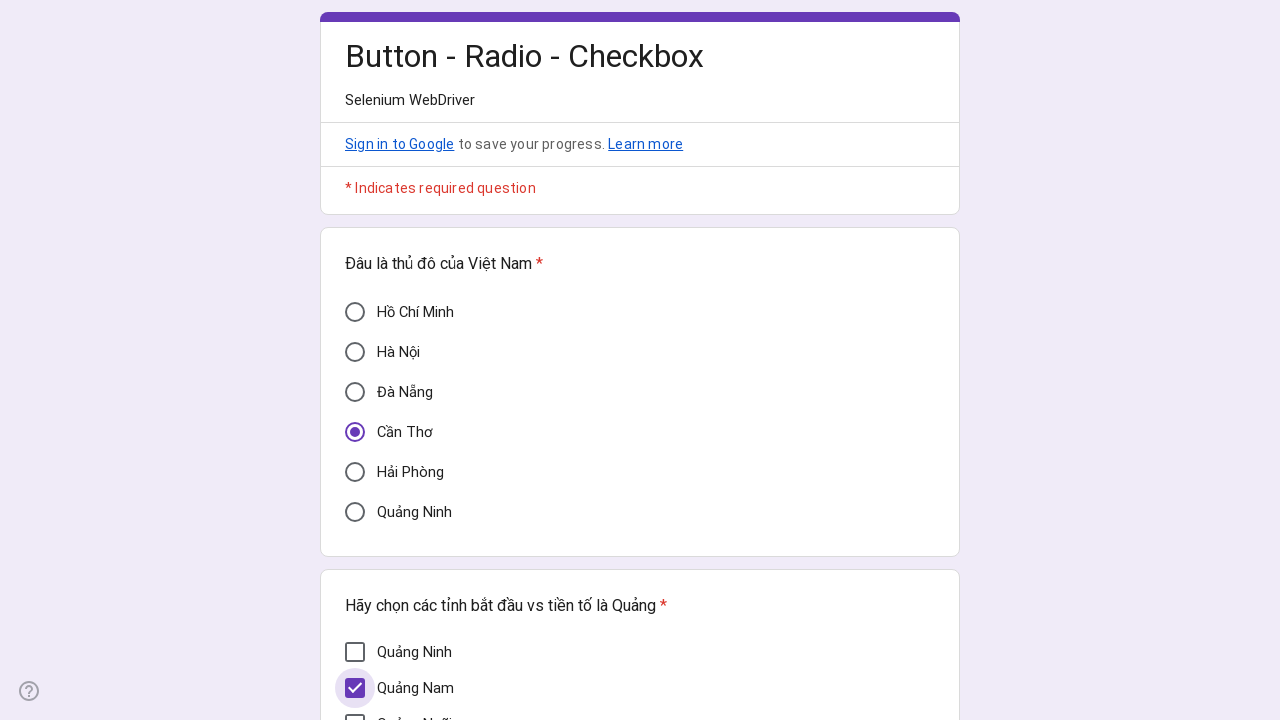